Navigates to the Greens Tech Selenium course content page and verifies it loads

Starting URL: http://greenstech.in/selenium-course-content.html

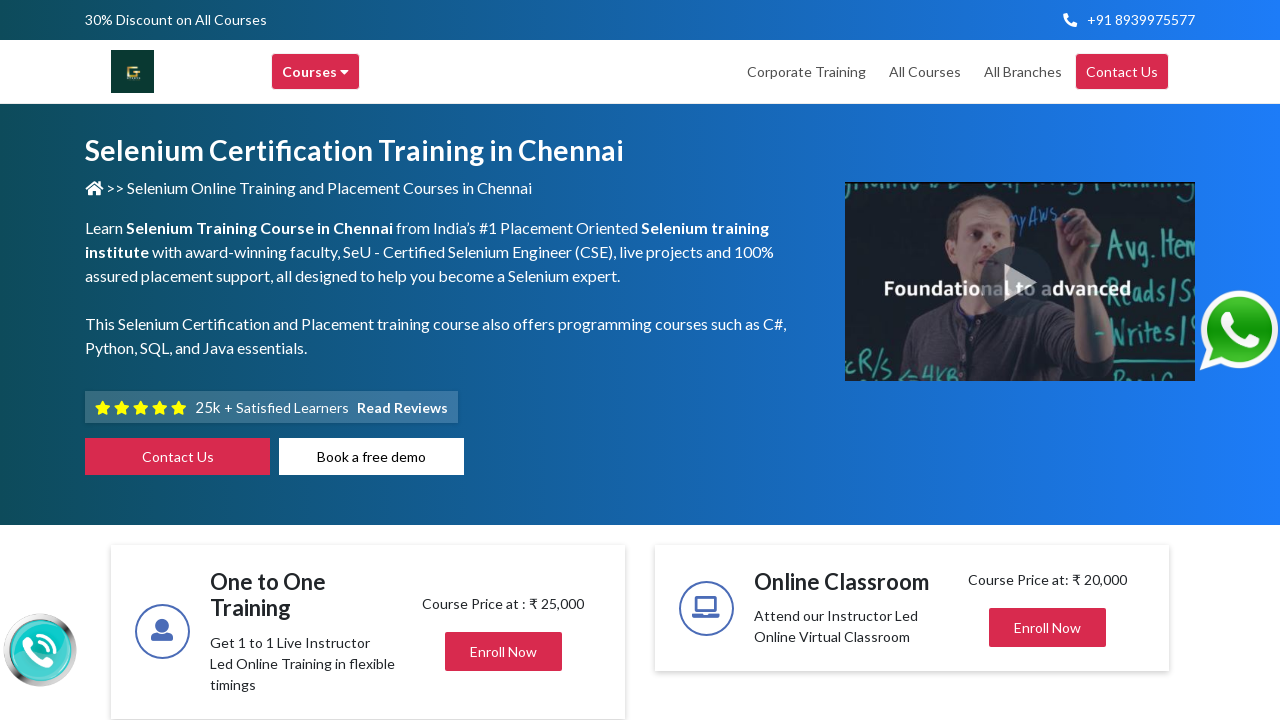

Waited for DOM content to be fully loaded
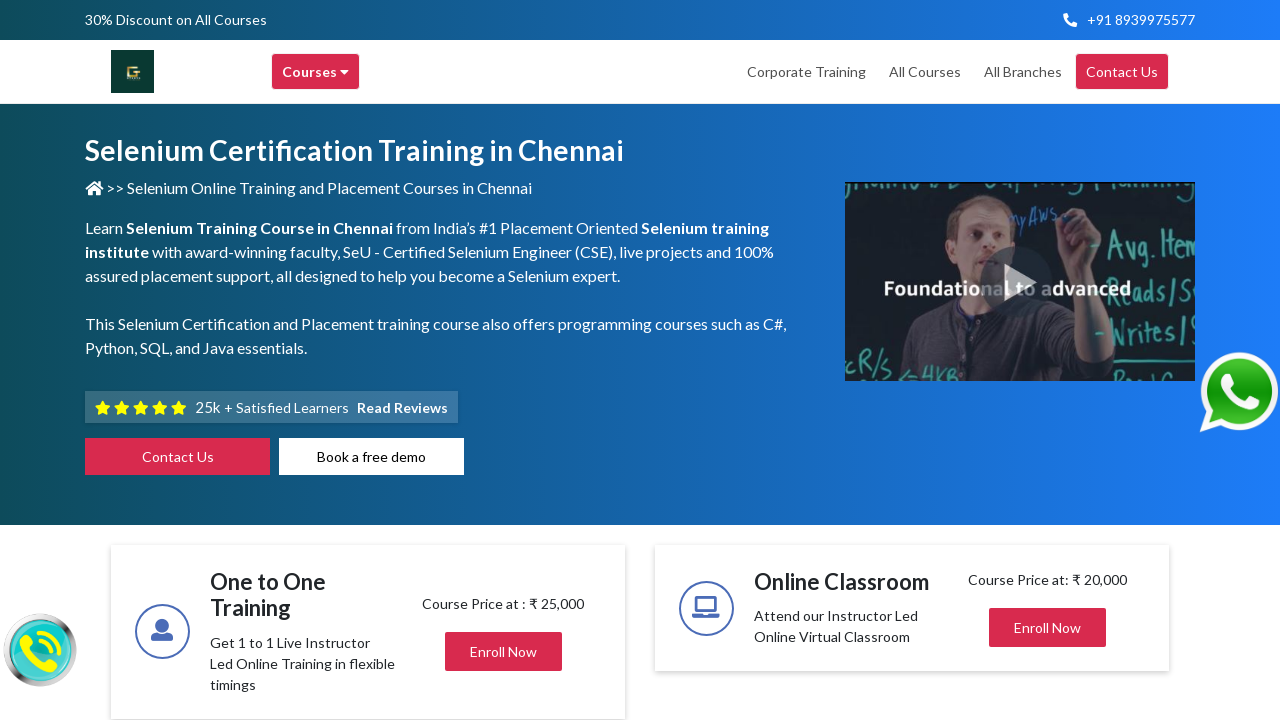

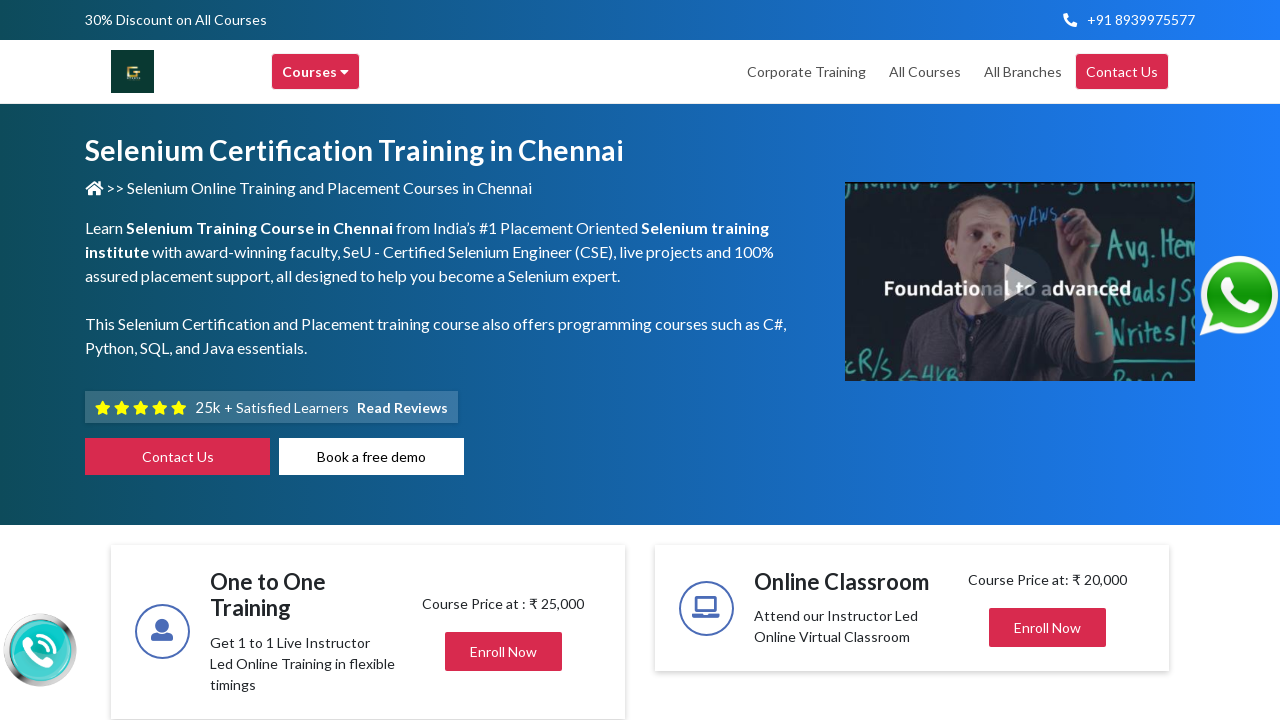